Tests enabling a disabled input field by clicking the Enable button and verifying the input becomes enabled

Starting URL: http://the-internet.herokuapp.com/dynamic_controls

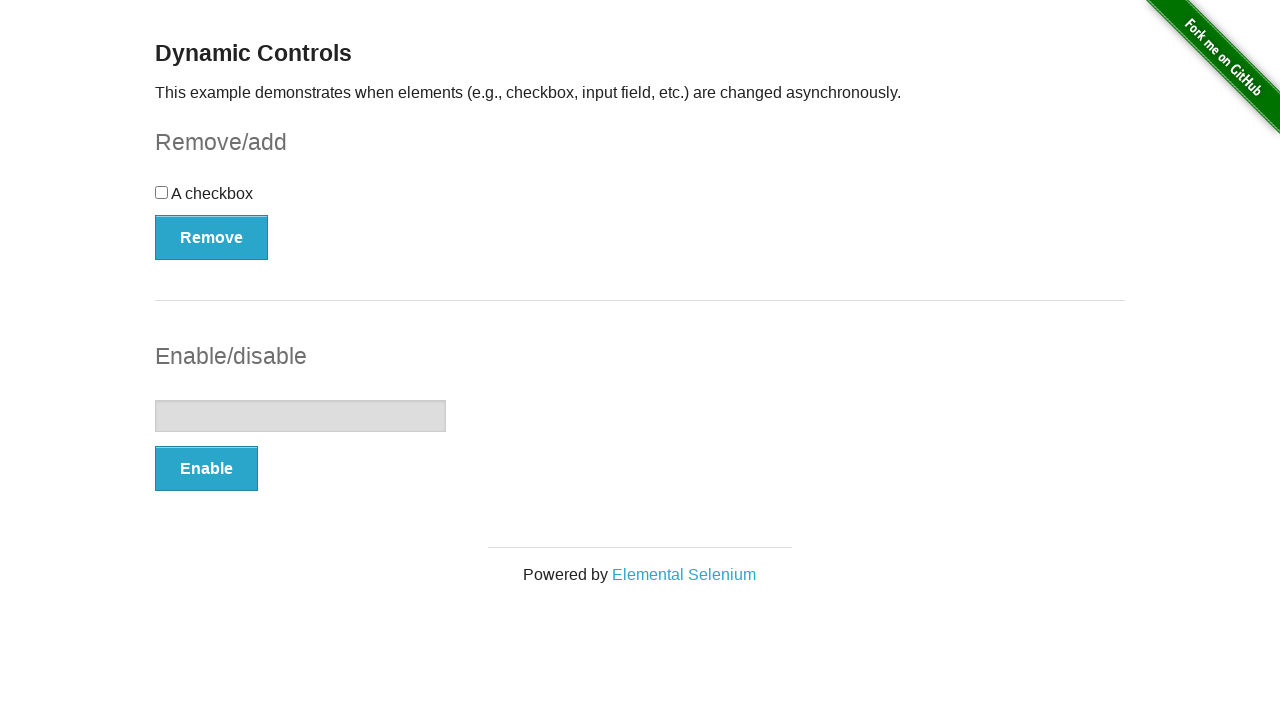

Clicked the Enable/Disable button to enable the input field at (206, 469) on button[onclick='swapInput()']
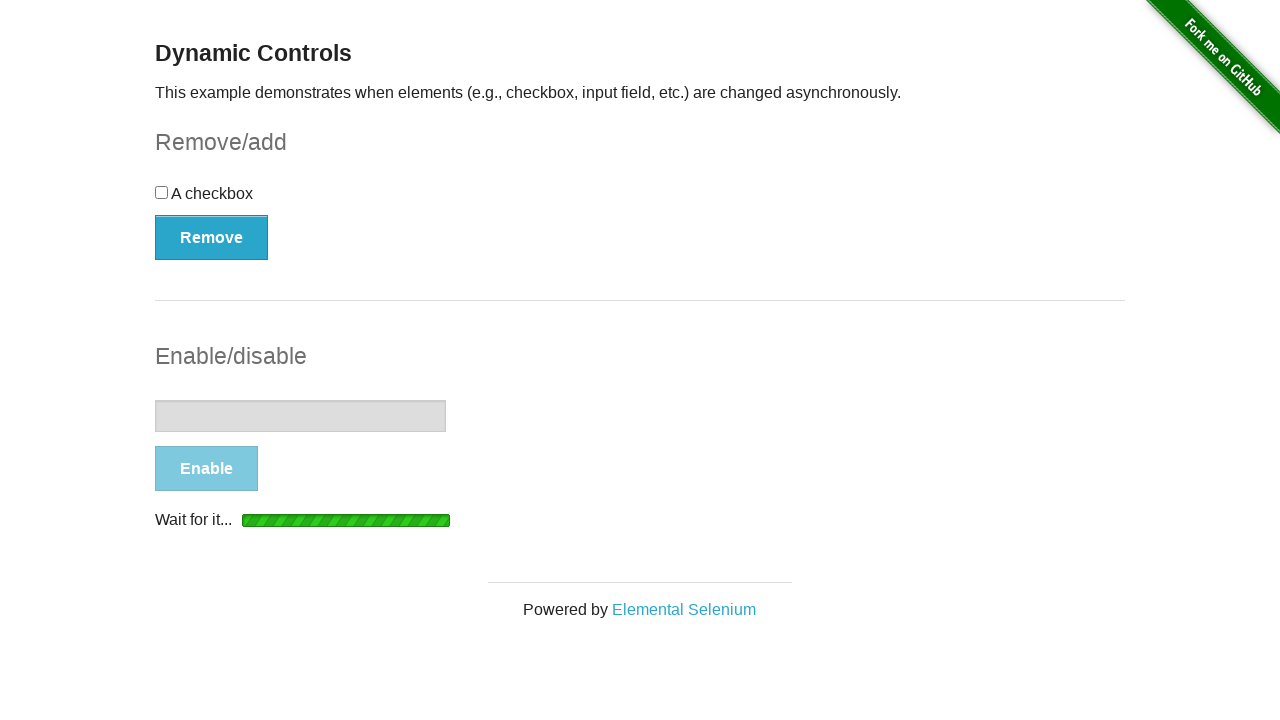

Waited for confirmation message to appear
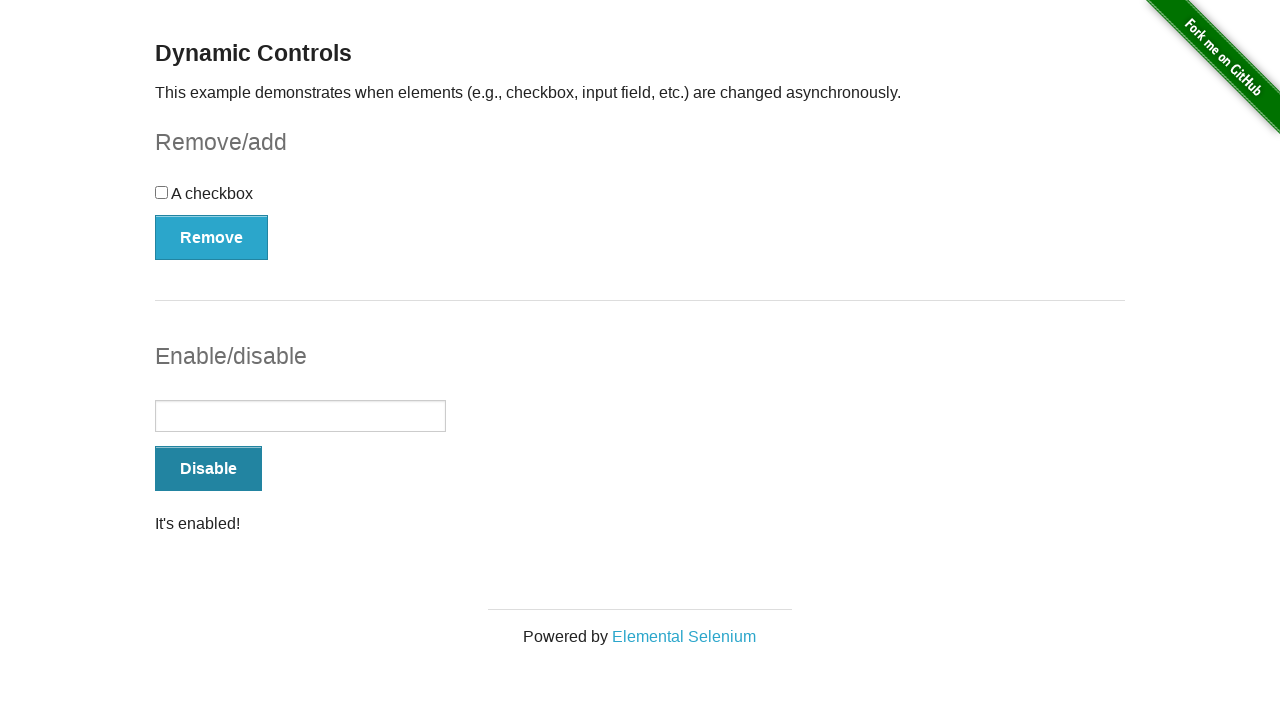

Located the input field element
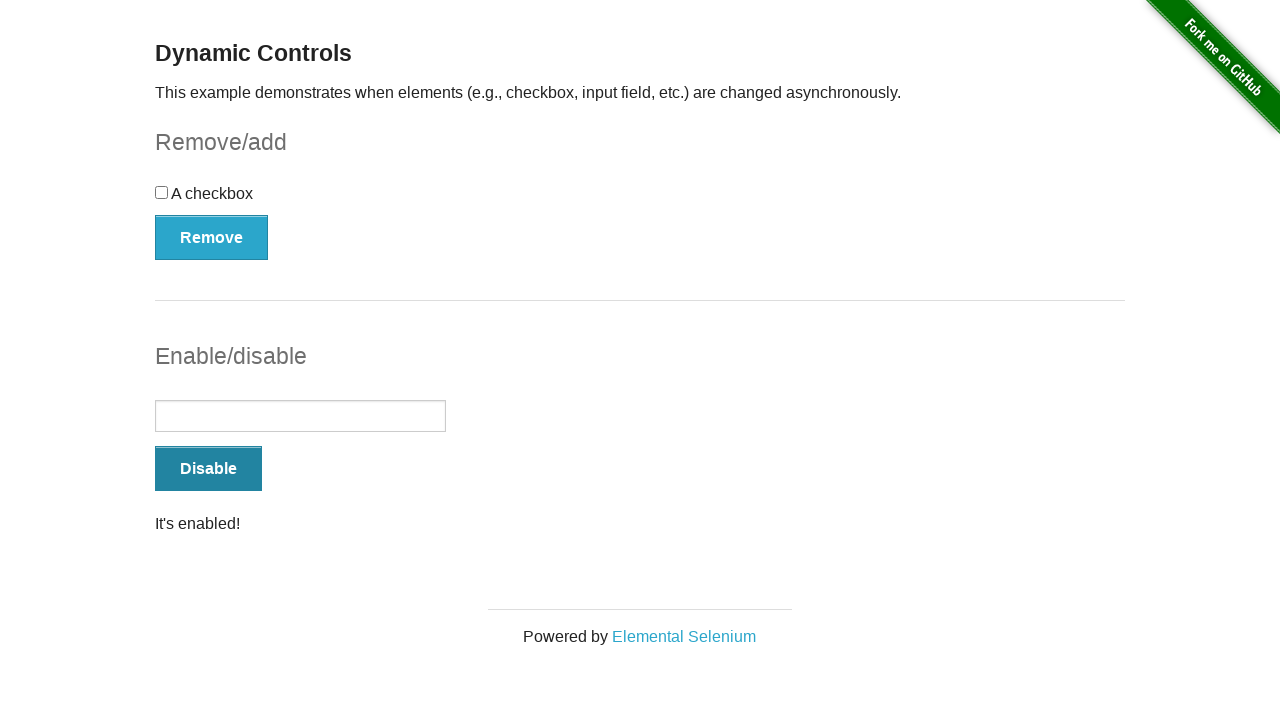

Verified that the input field is now enabled
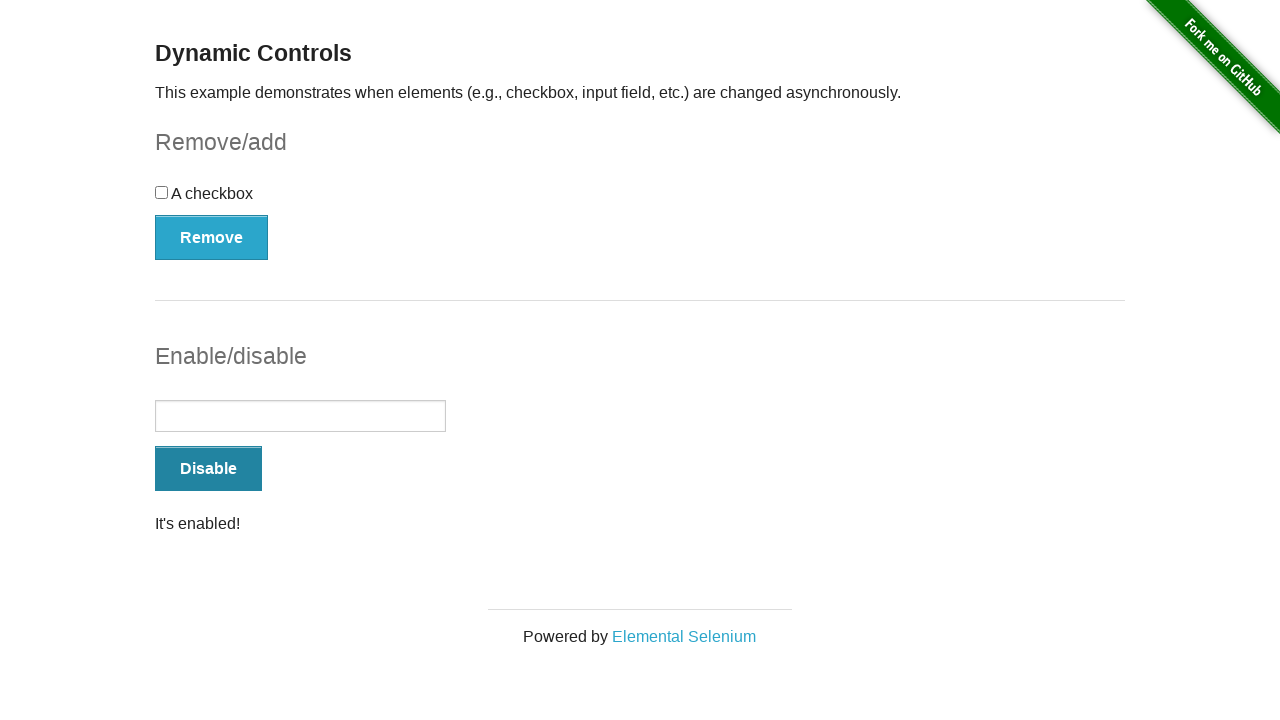

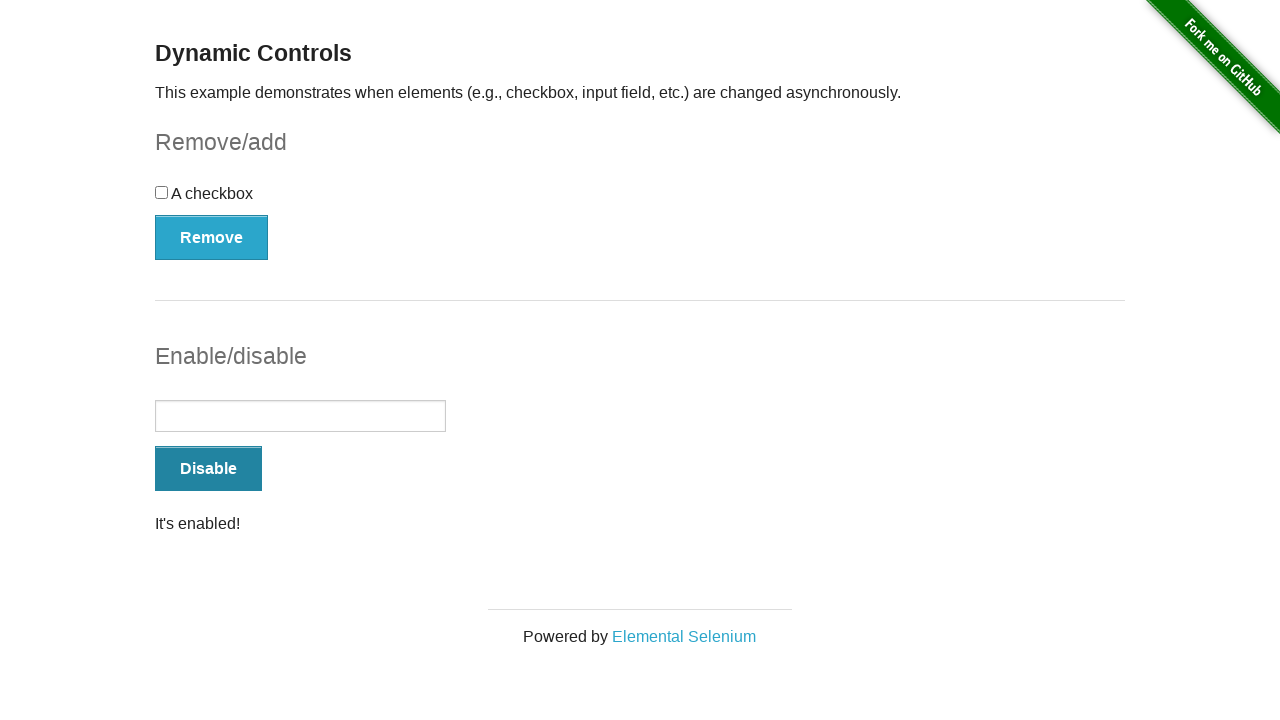